Tests interaction with iframe elements by locating a frame and filling a text input field within it

Starting URL: https://ui.vision/demo/webtest/frames/

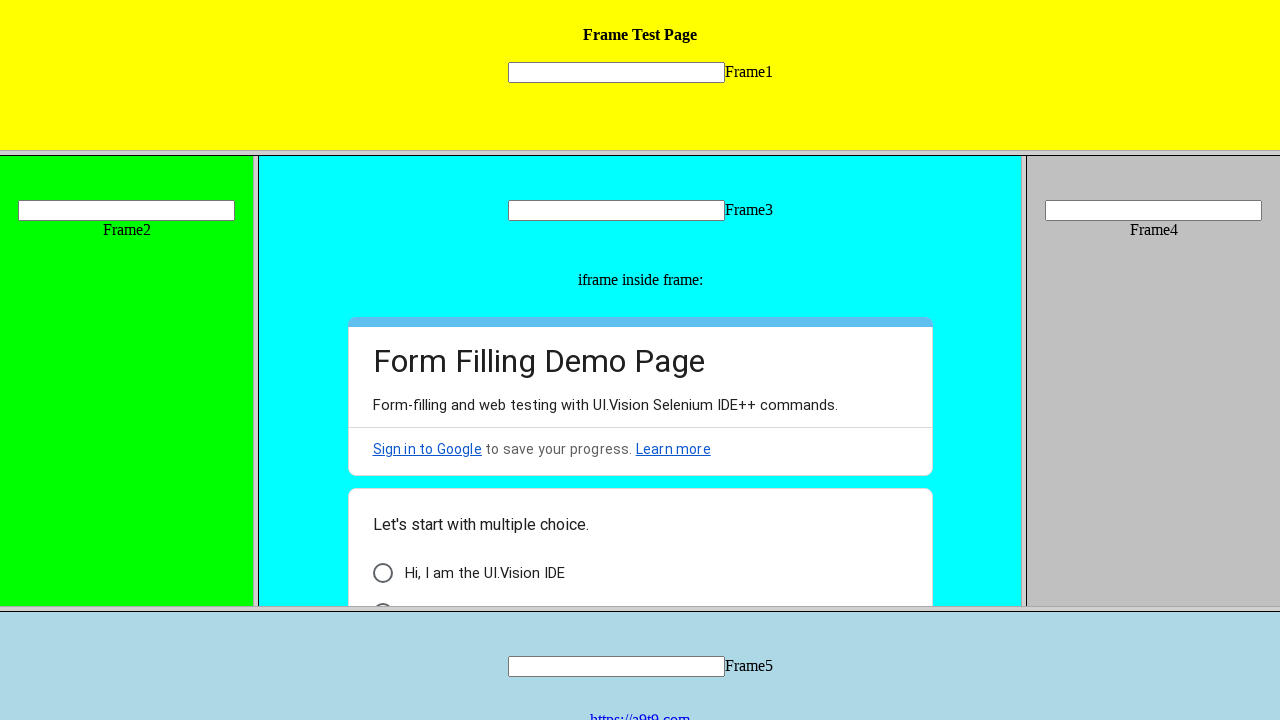

Located input field within iframe (frame_1.html)
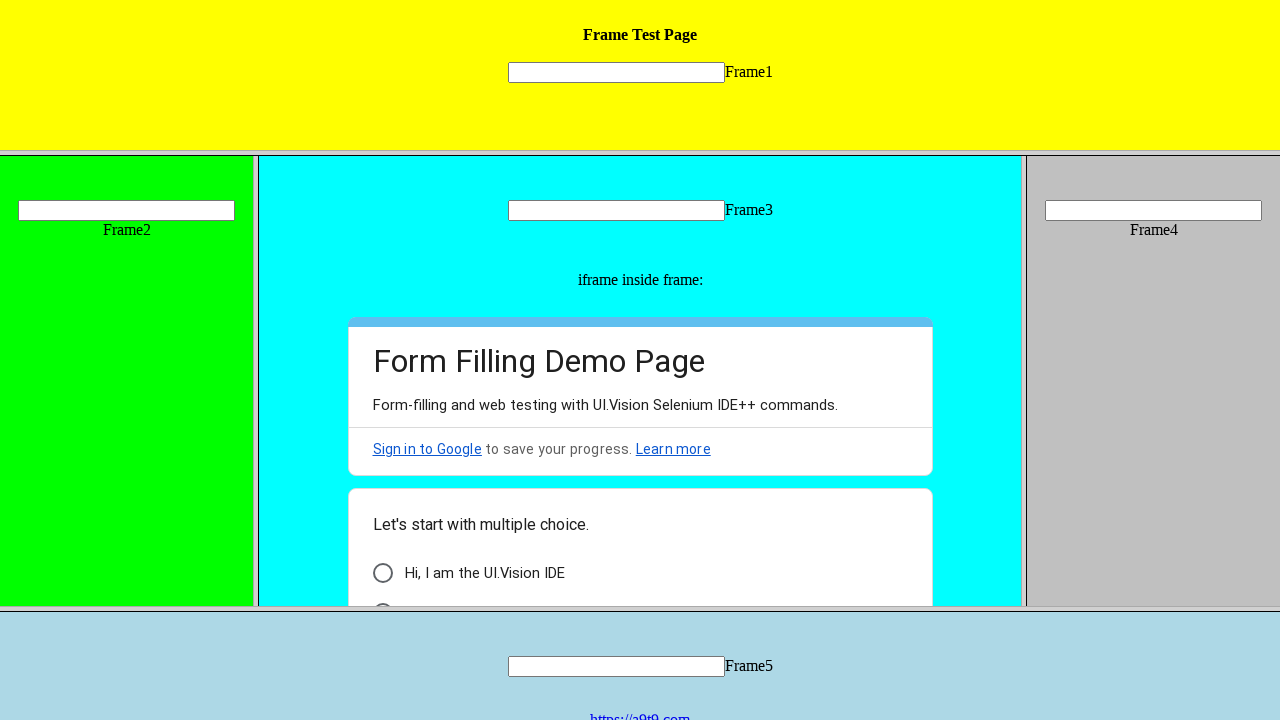

Filled text input field with 'Good Morning!!' on frame[src="frame_1.html"] >> internal:control=enter-frame >> [name="mytext1"]
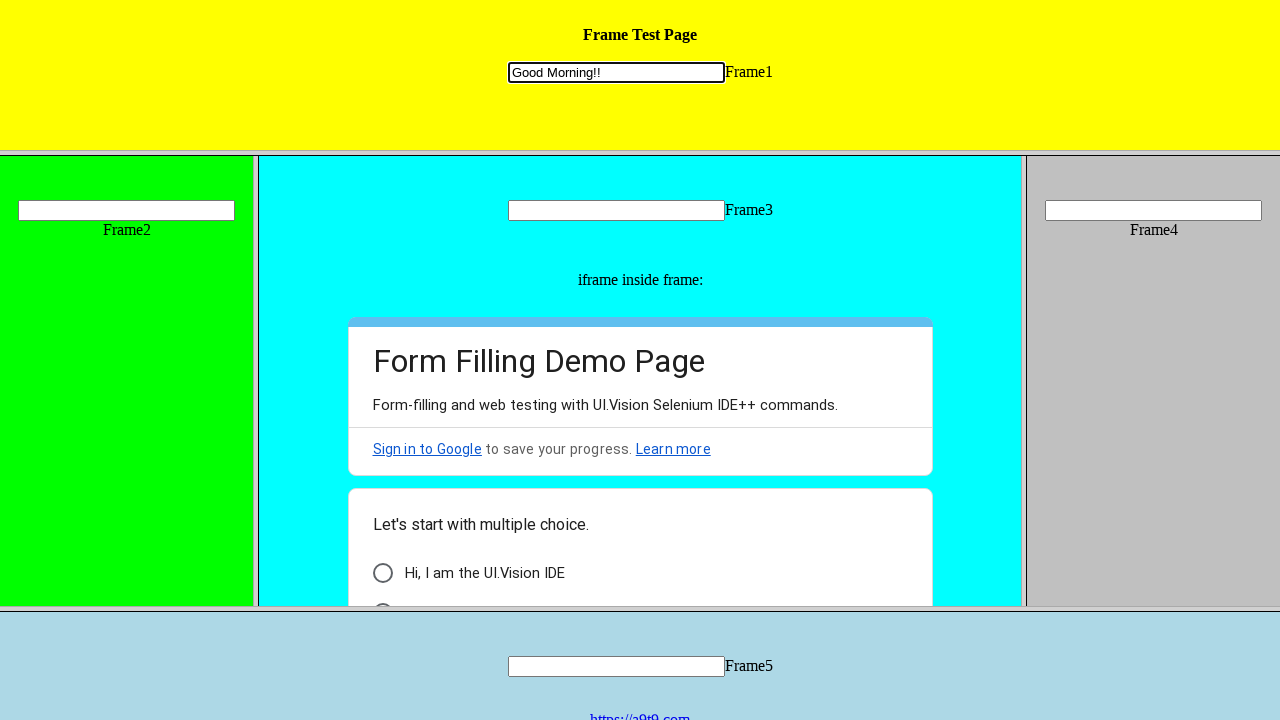

Waited 2 seconds for action to be visible
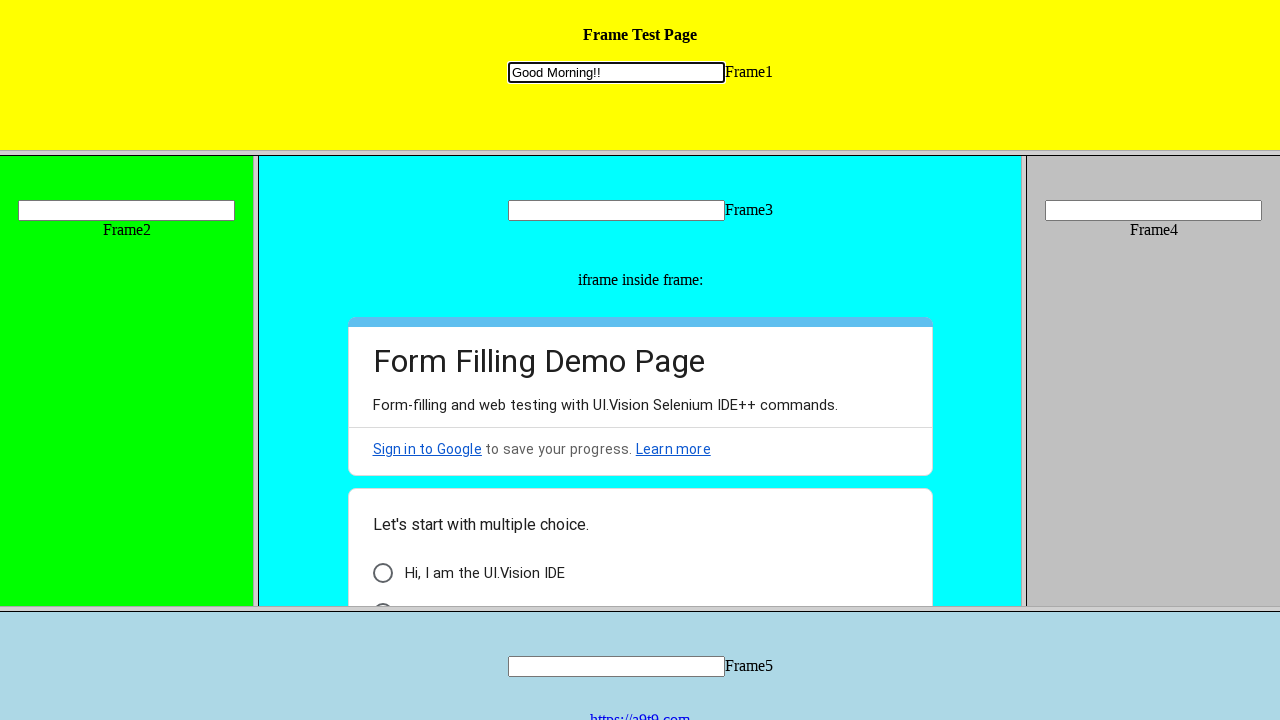

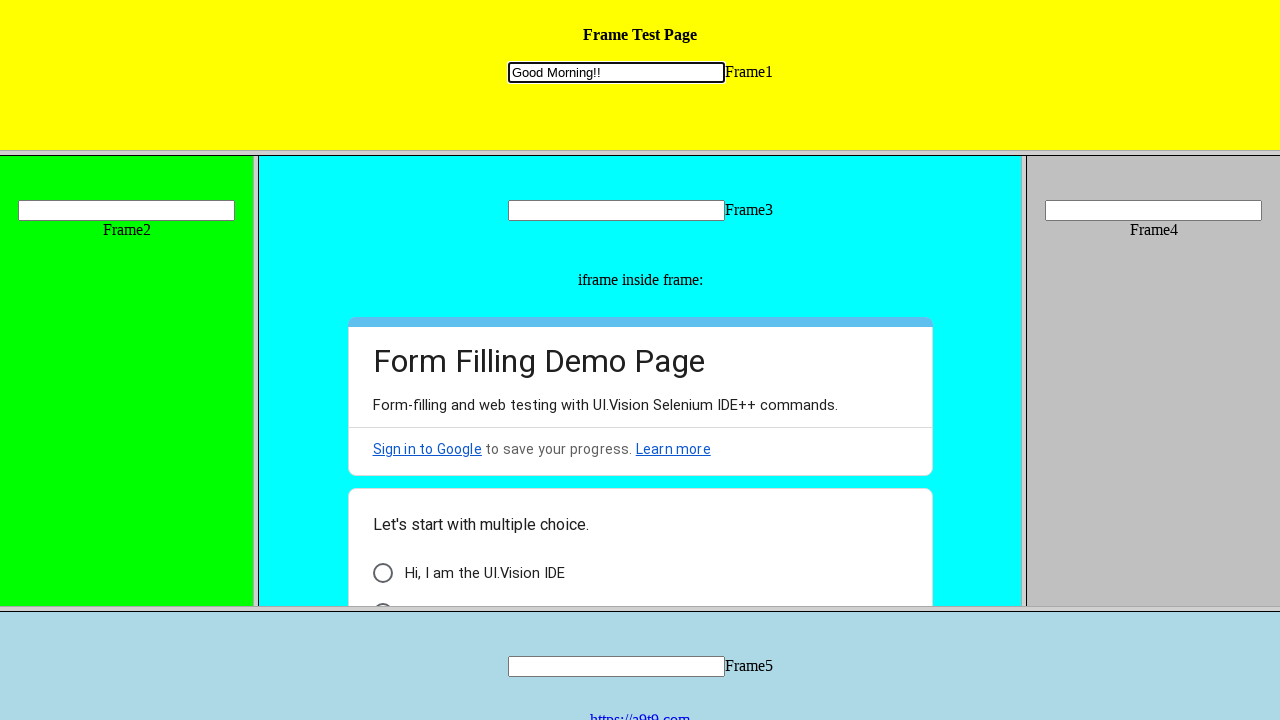